Navigates to Quest Diagnostics careers page and verifies that links are present on the page

Starting URL: https://careers.questdiagnostics.com/

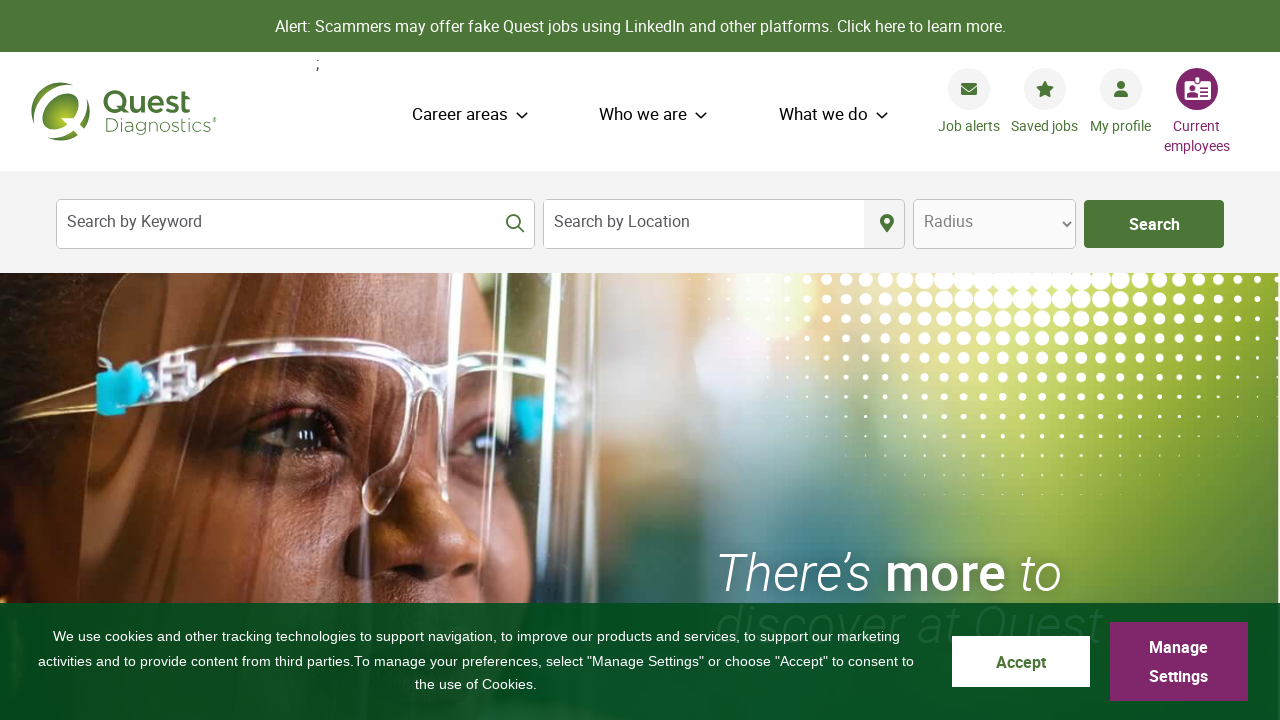

Navigated to Quest Diagnostics careers page
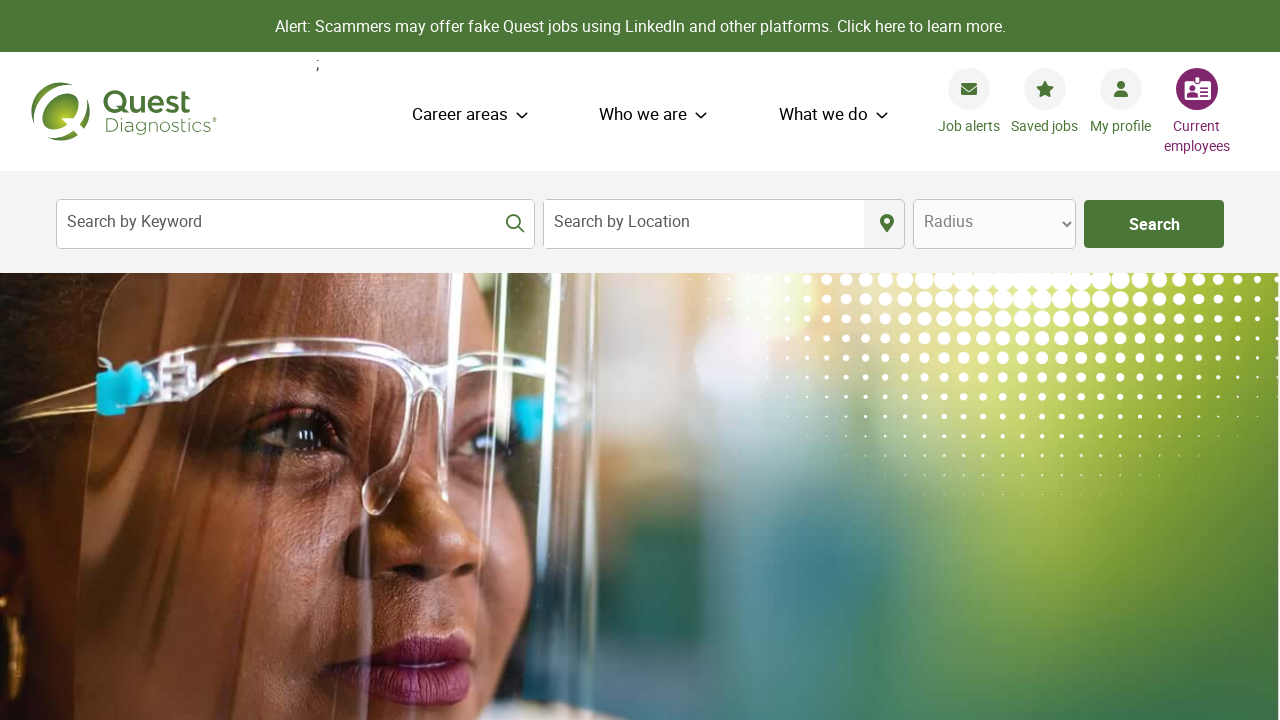

Page loaded and links are present
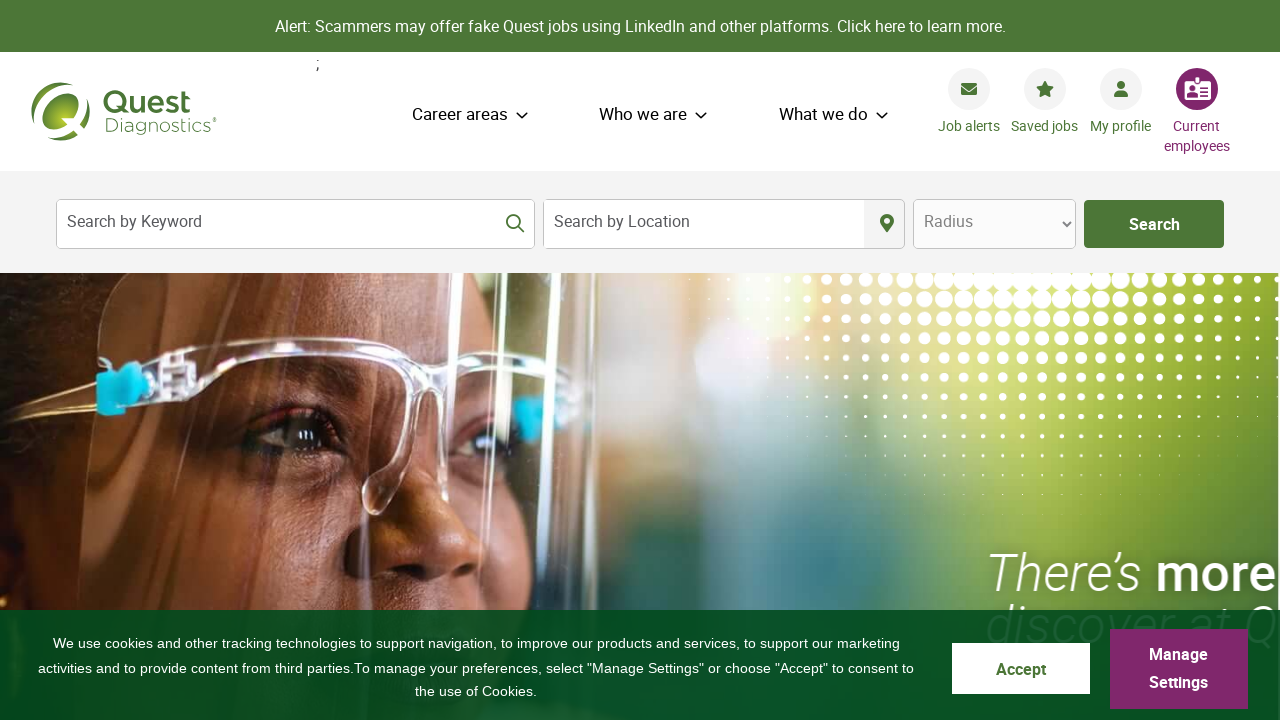

Retrieved page title: Working at Quest Diagnostics
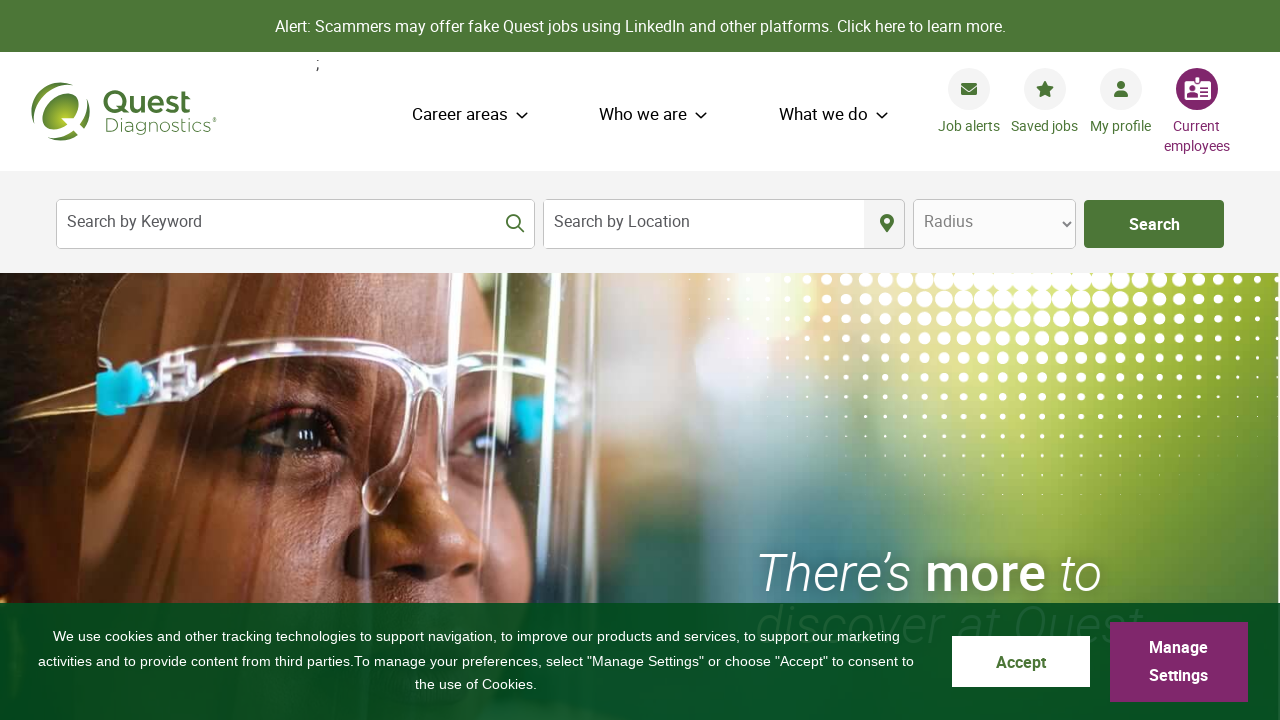

Verified page title is not empty
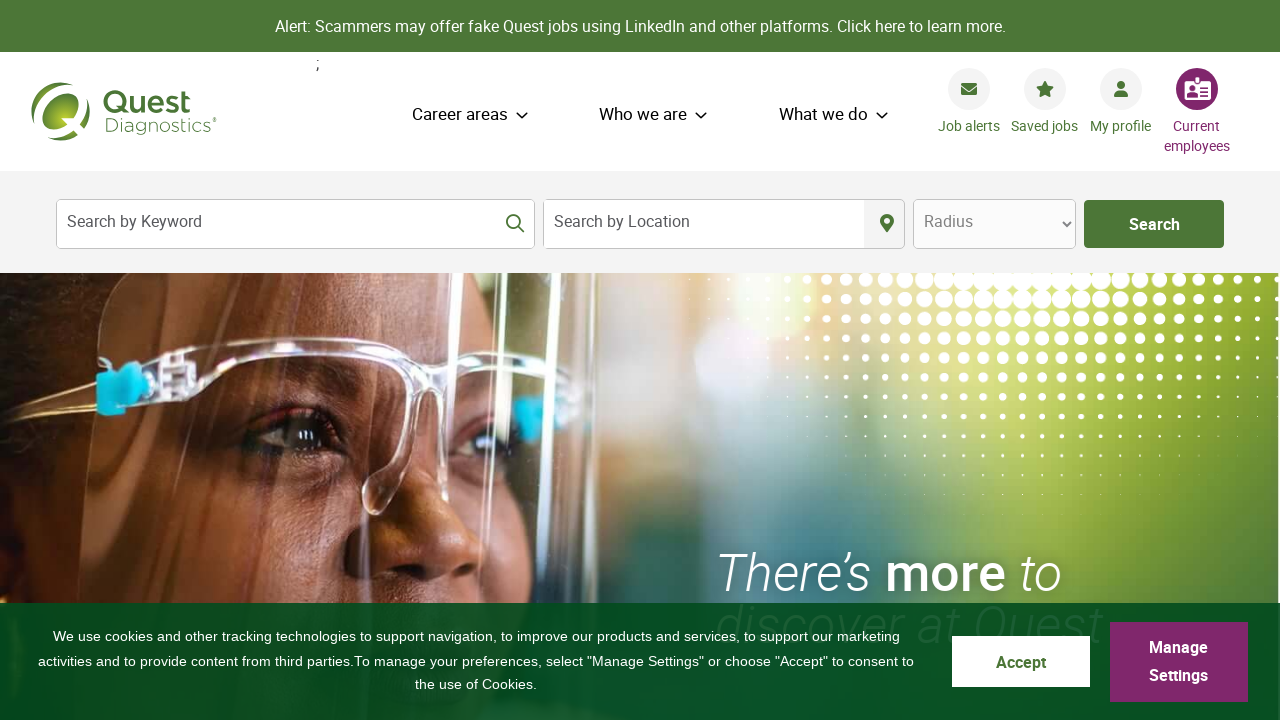

Located all links on the page
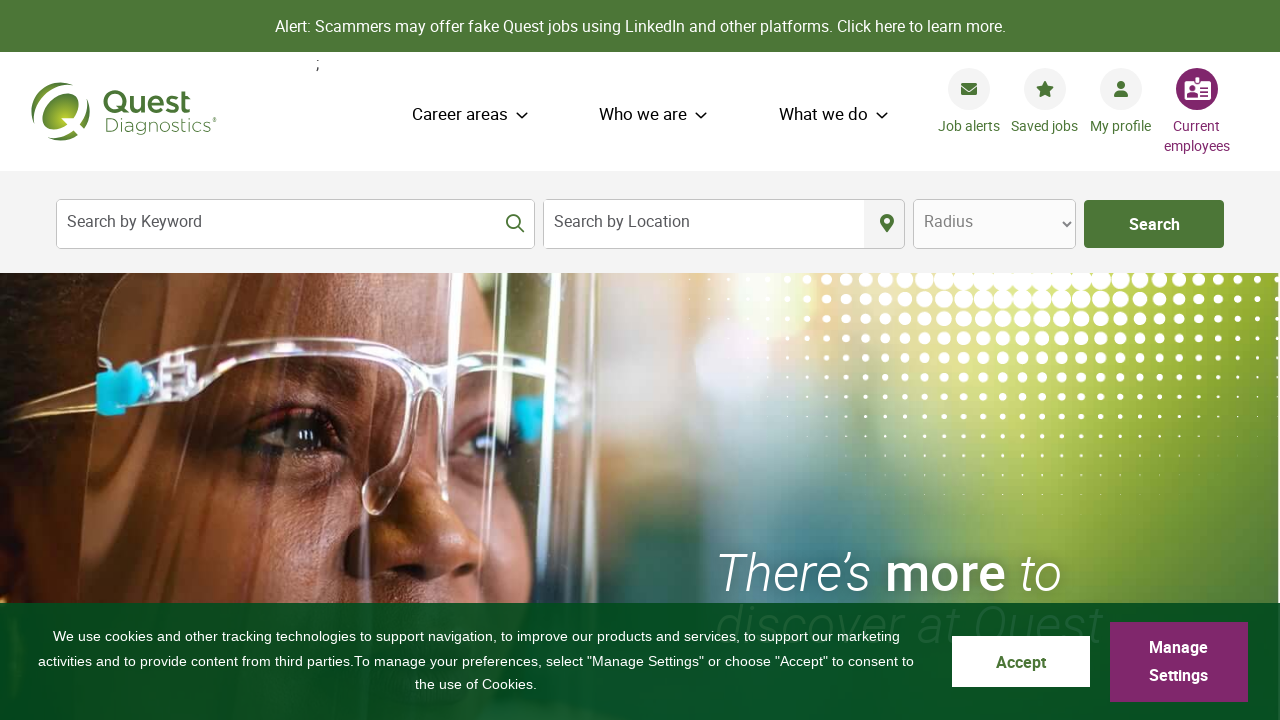

Verified that 85 links are present on the page
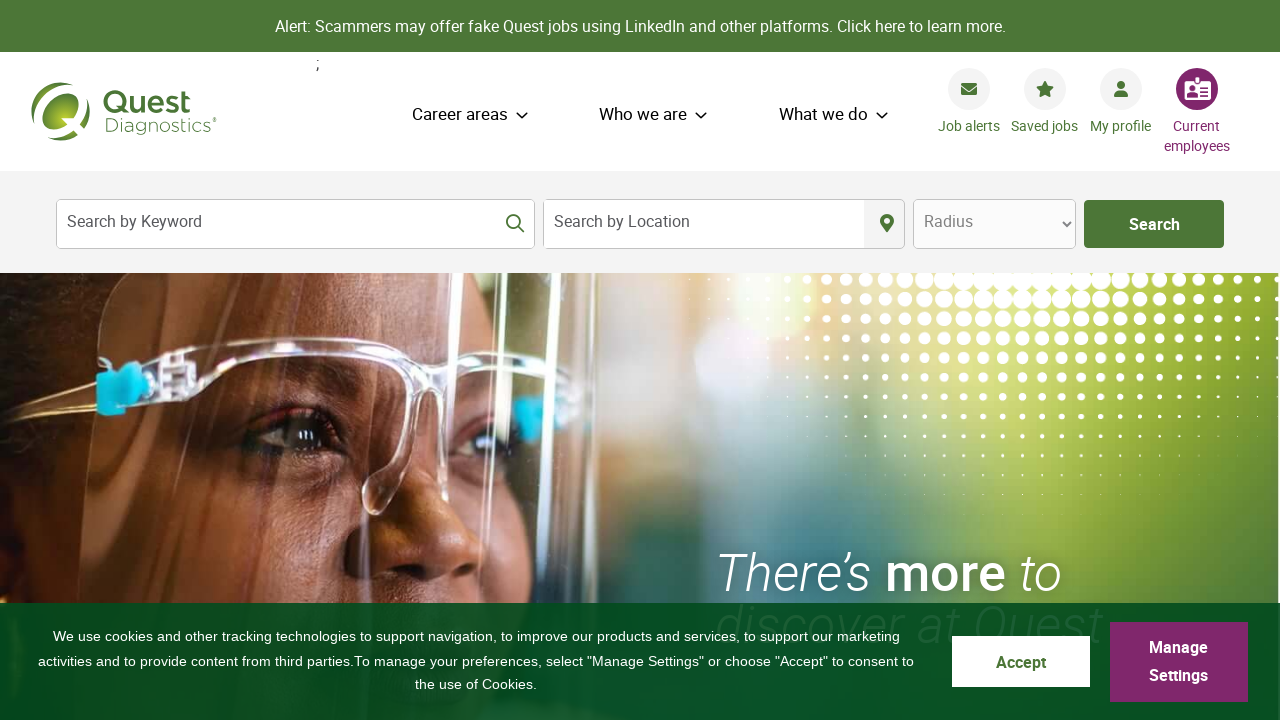

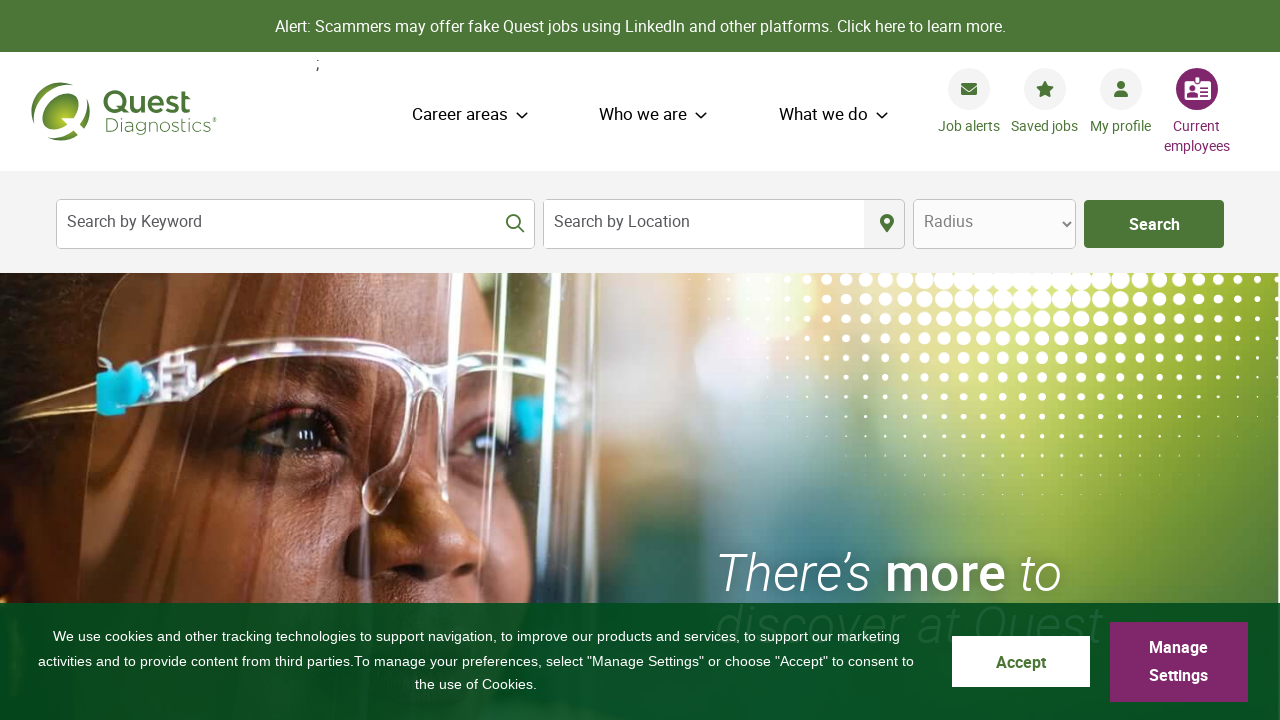